Tests registration form validation with various invalid phone number formats including too short, too long, and invalid prefix

Starting URL: https://alada.vn/tai-khoan/dang-ky.html

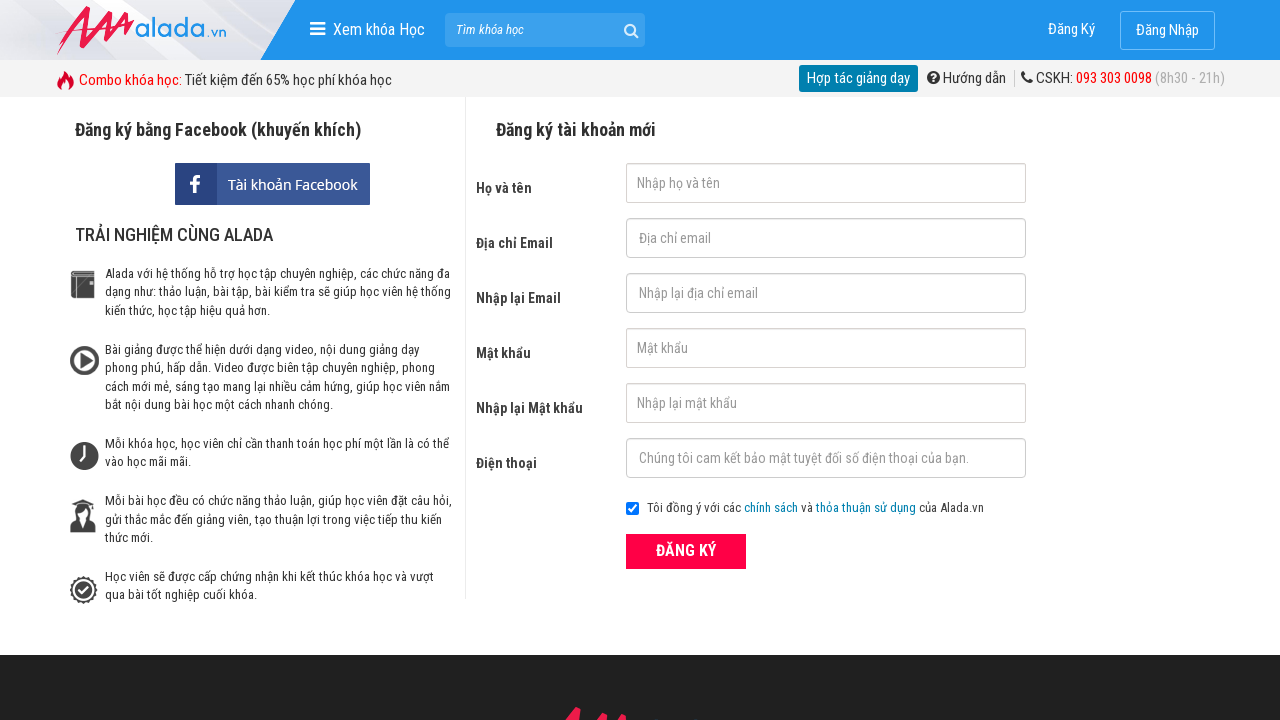

Filled name field with 'Ma Doan Tung Anh' on //input[@id='txtFirstname']
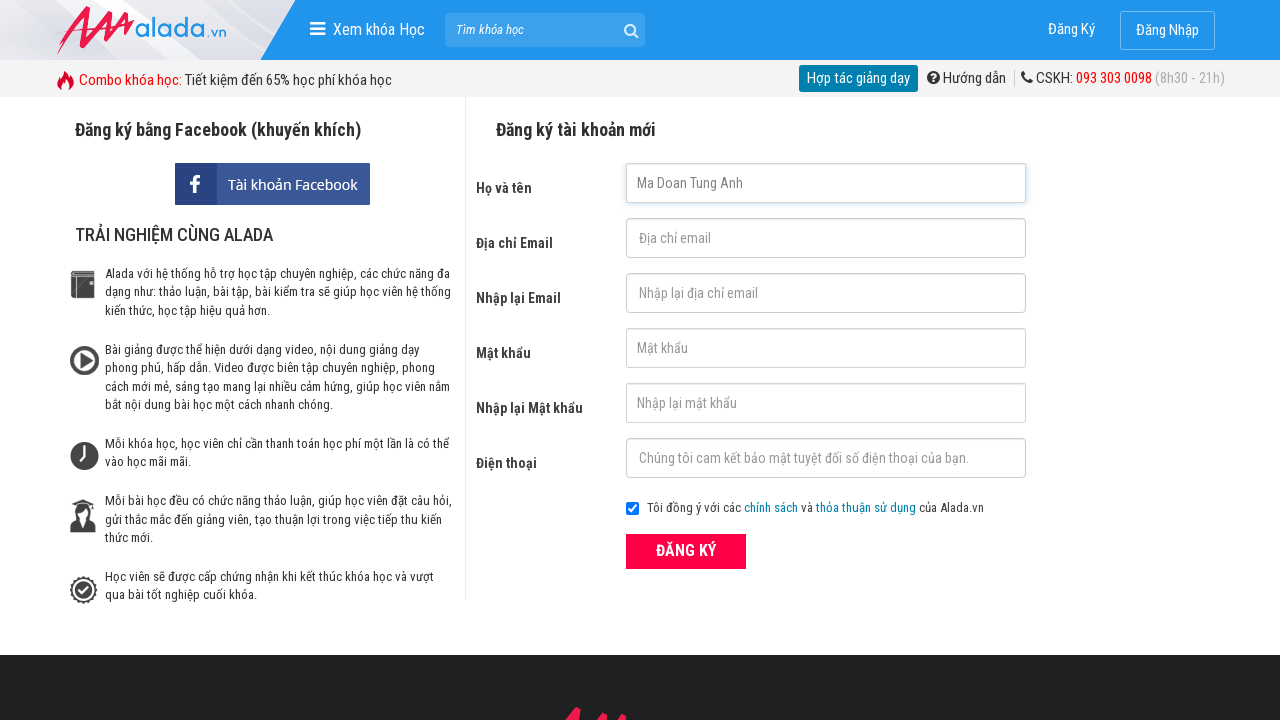

Filled email field with 'tunganh97tuaf@gmail.com' on //input[@id='txtEmail']
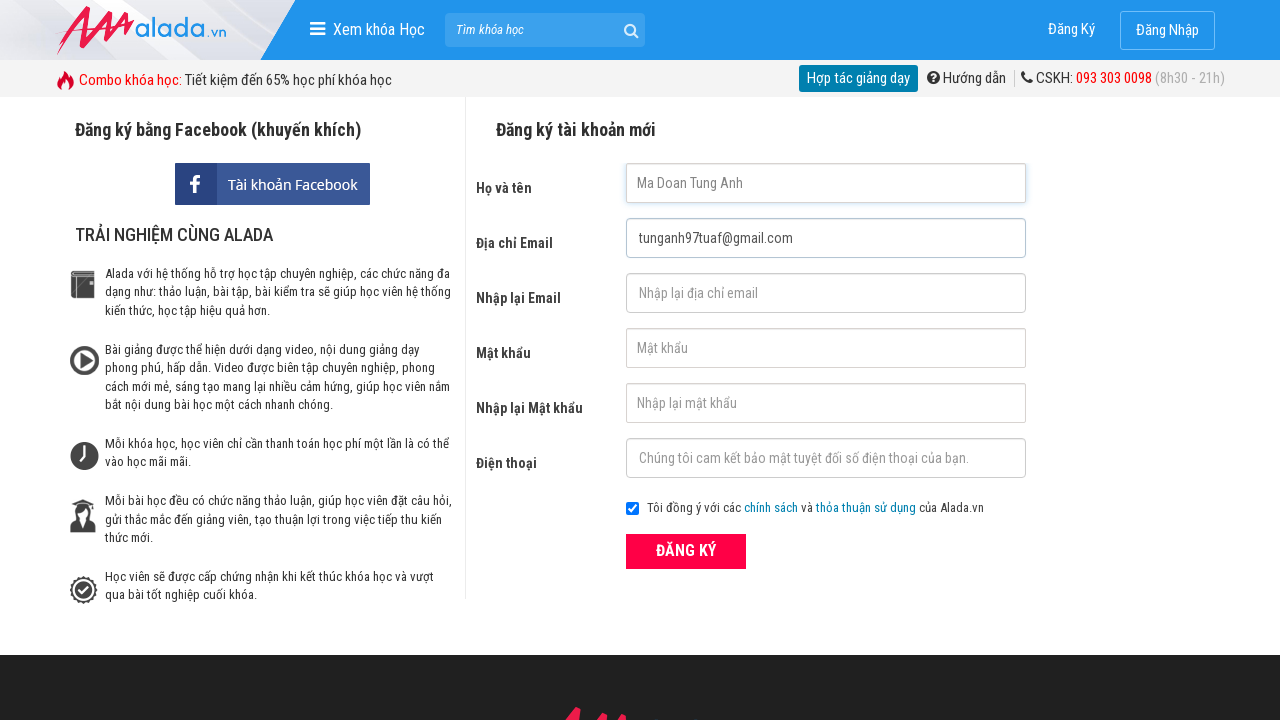

Filled confirm email field with 'tunganh97tuaf@gmail.com' on //input[@id='txtCEmail']
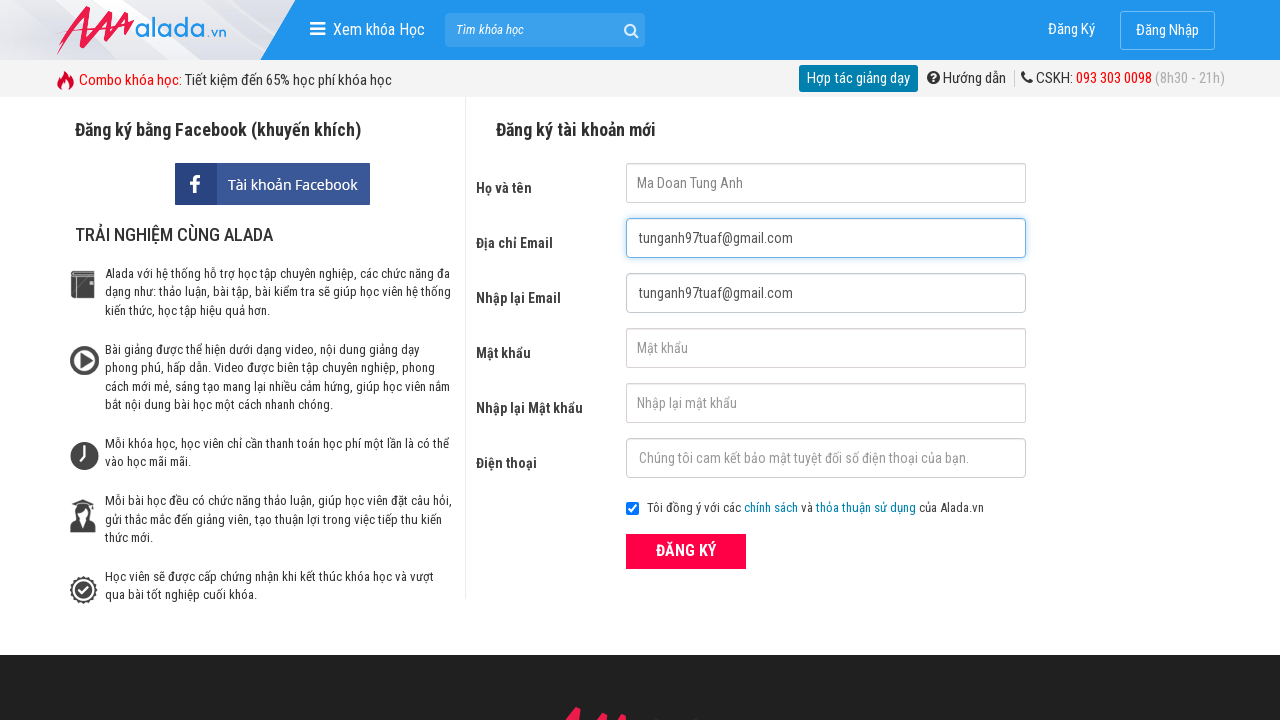

Filled password field with 'Pword123@' on //input[@id='txtPassword']
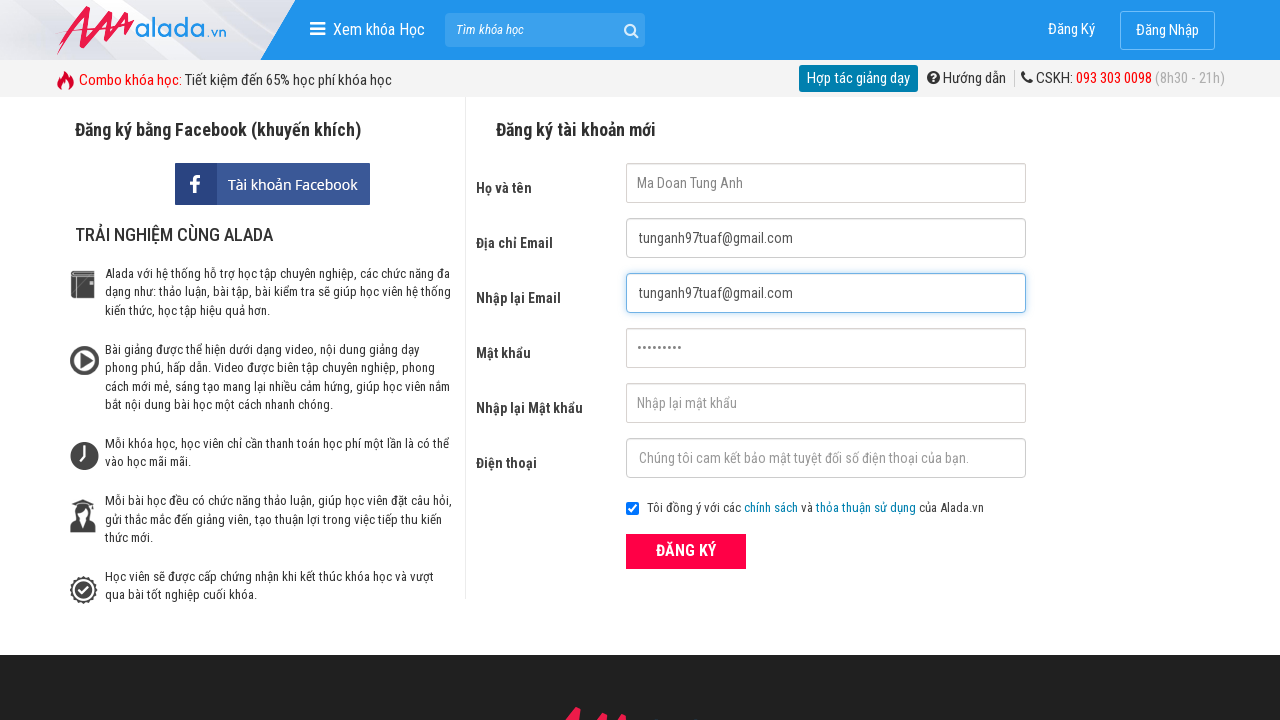

Filled confirm password field with 'Pword123@' on //input[@id='txtCPassword']
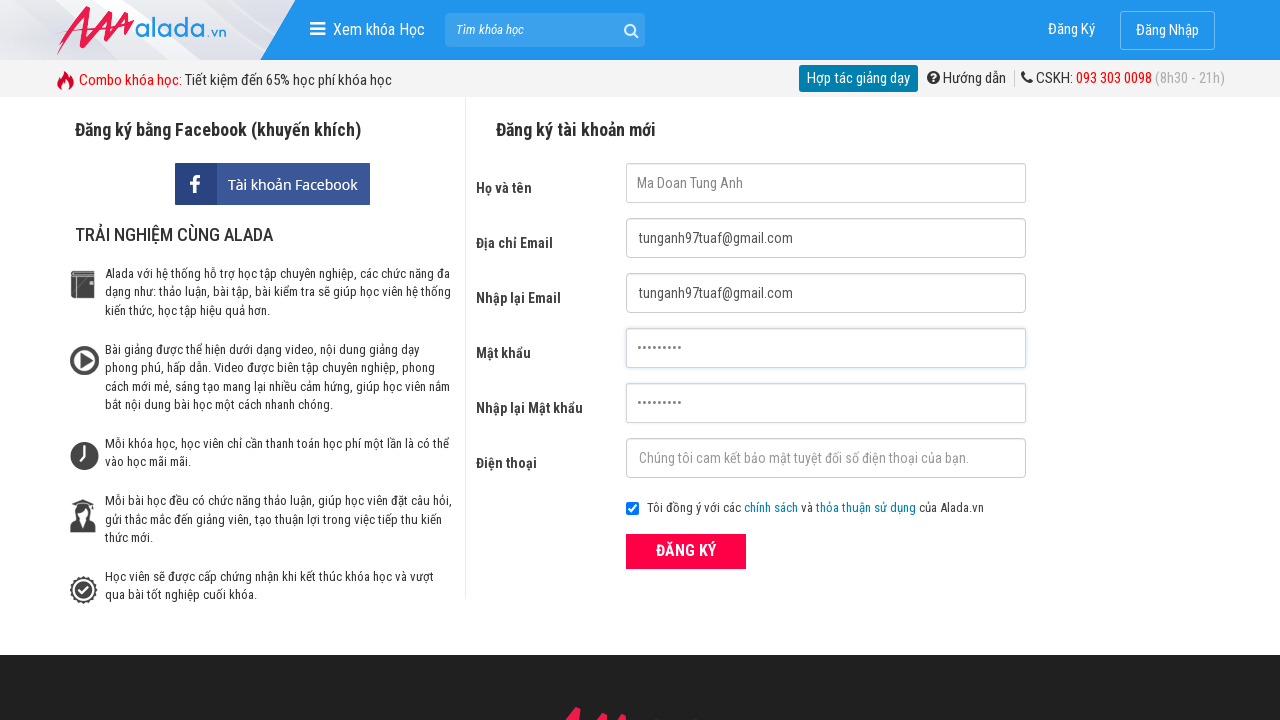

Filled phone field with '03766366' (less than 10 digits) on //input[@id='txtPhone']
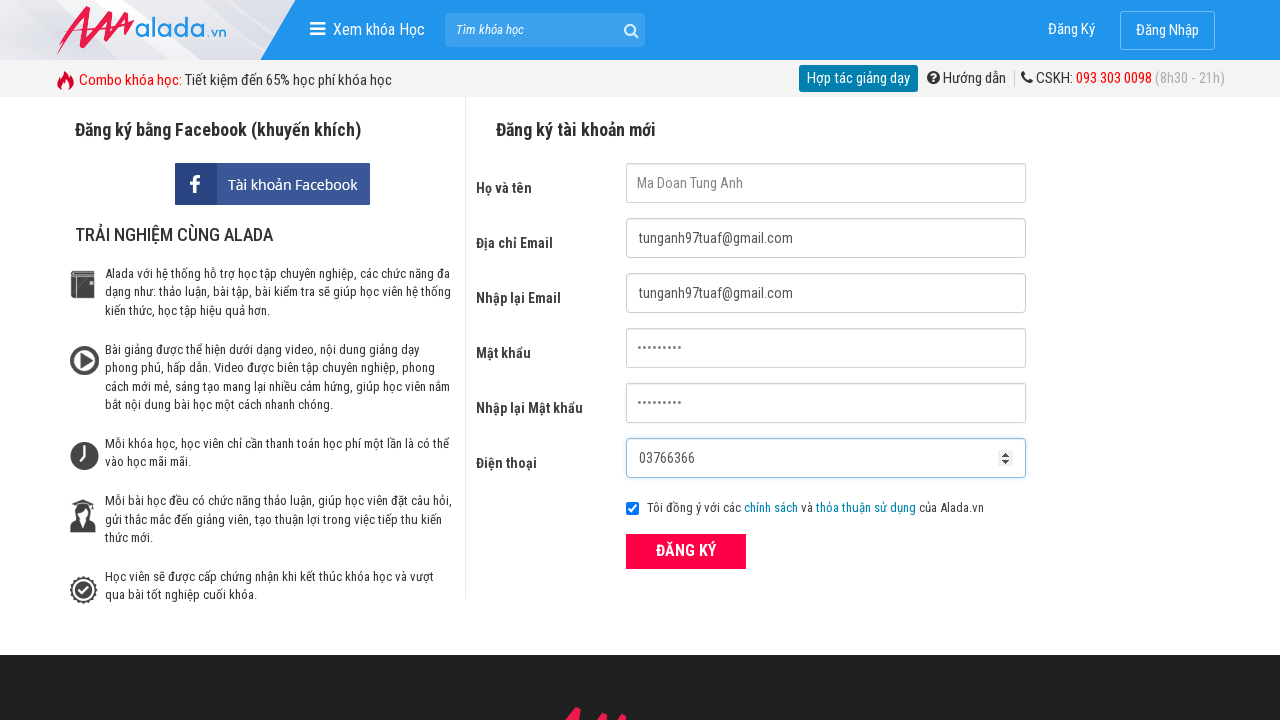

Clicked submit button to validate registration with short phone number at (686, 551) on xpath=//div[@class='field_btn']/button
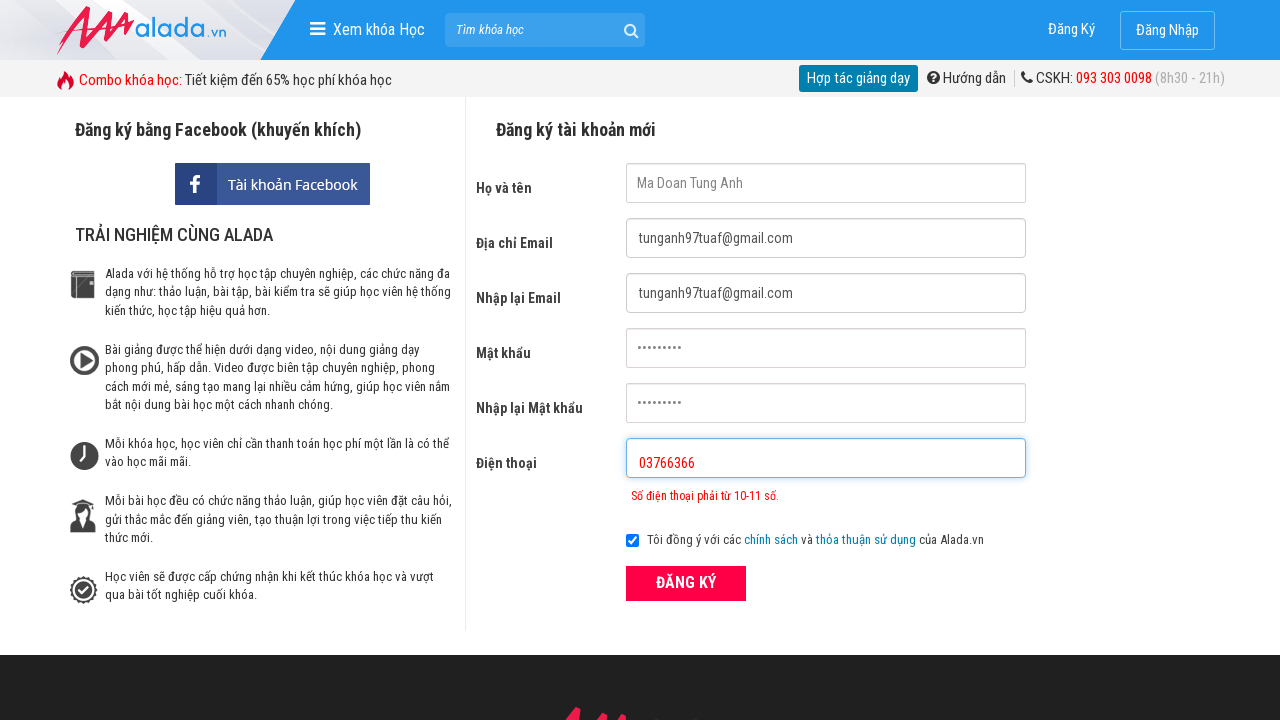

Error message appeared for phone number less than 10 digits
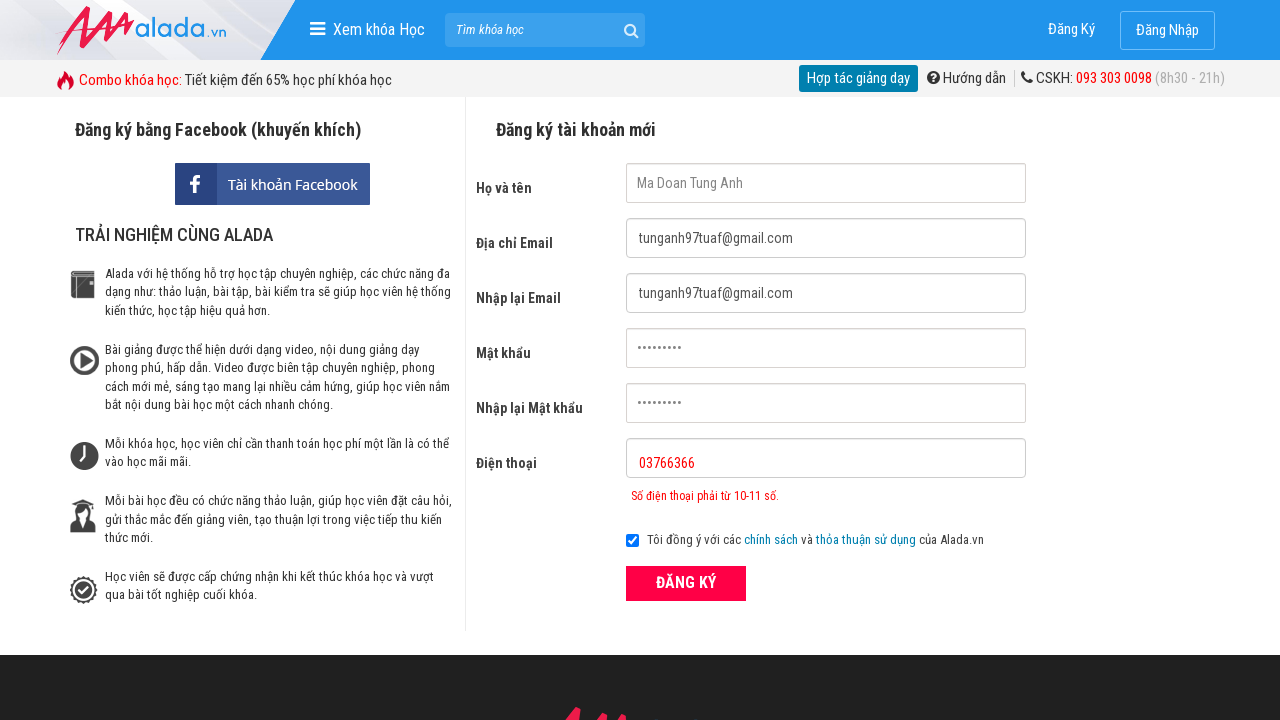

Cleared phone field on //input[@id='txtPhone']
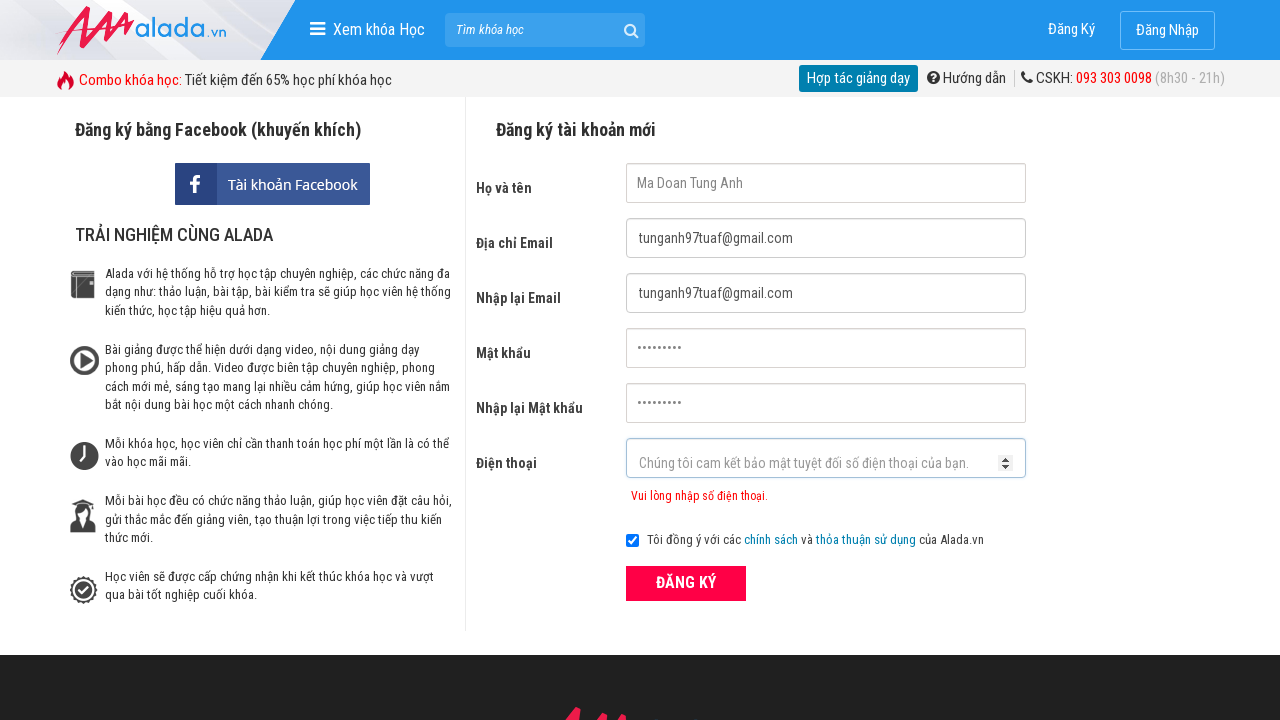

Filled phone field with '0376636668235' (more than 11 digits) on //input[@id='txtPhone']
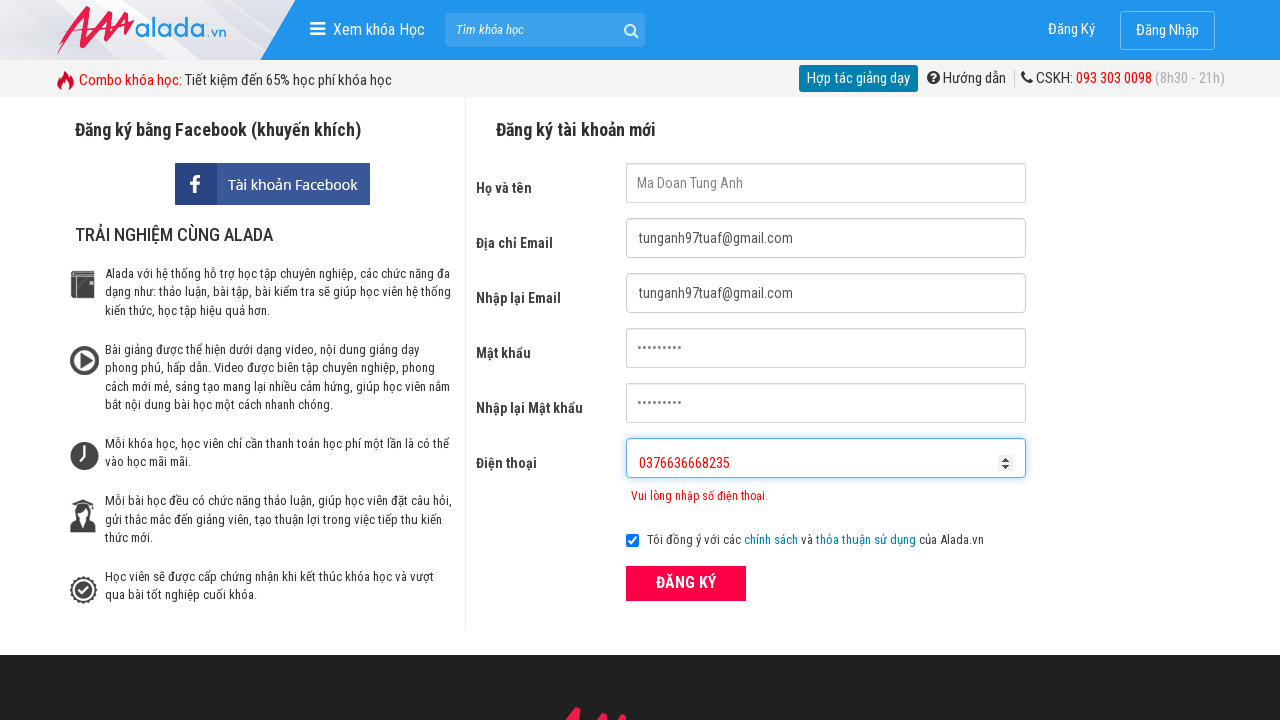

Clicked submit button to validate registration with long phone number at (686, 583) on xpath=//div[@class='field_btn']/button
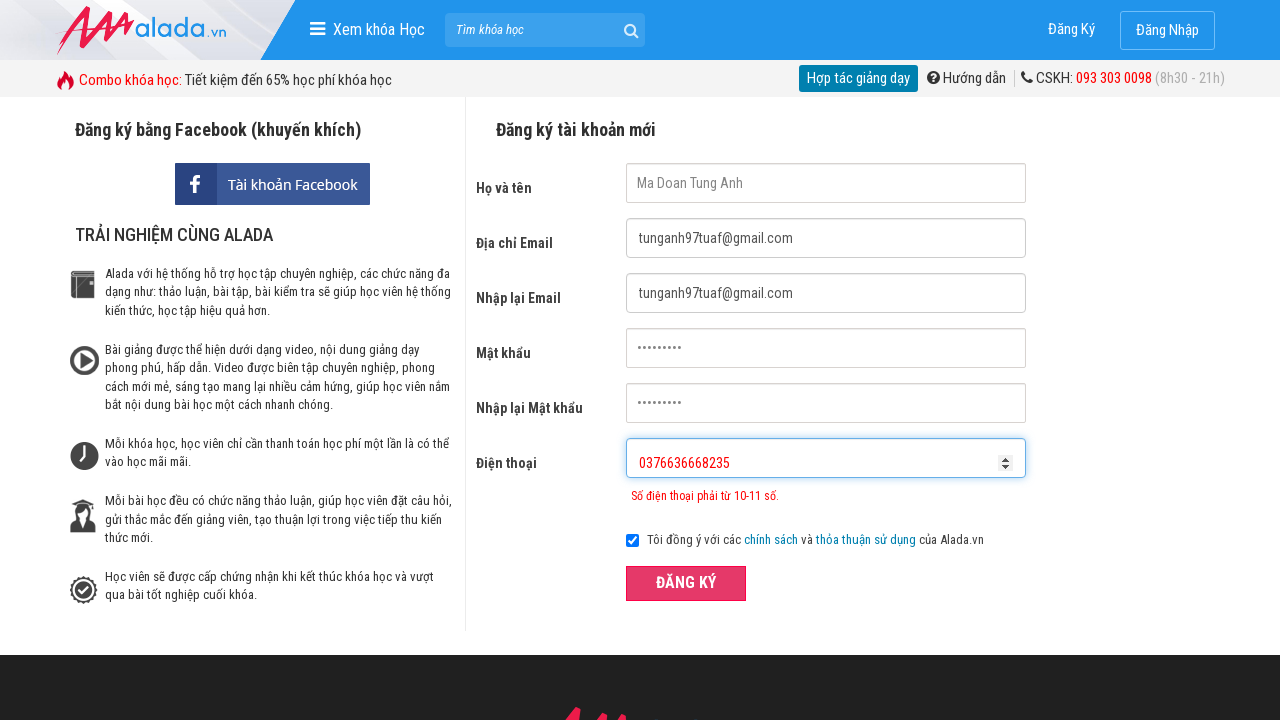

Error message appeared for phone number more than 11 digits
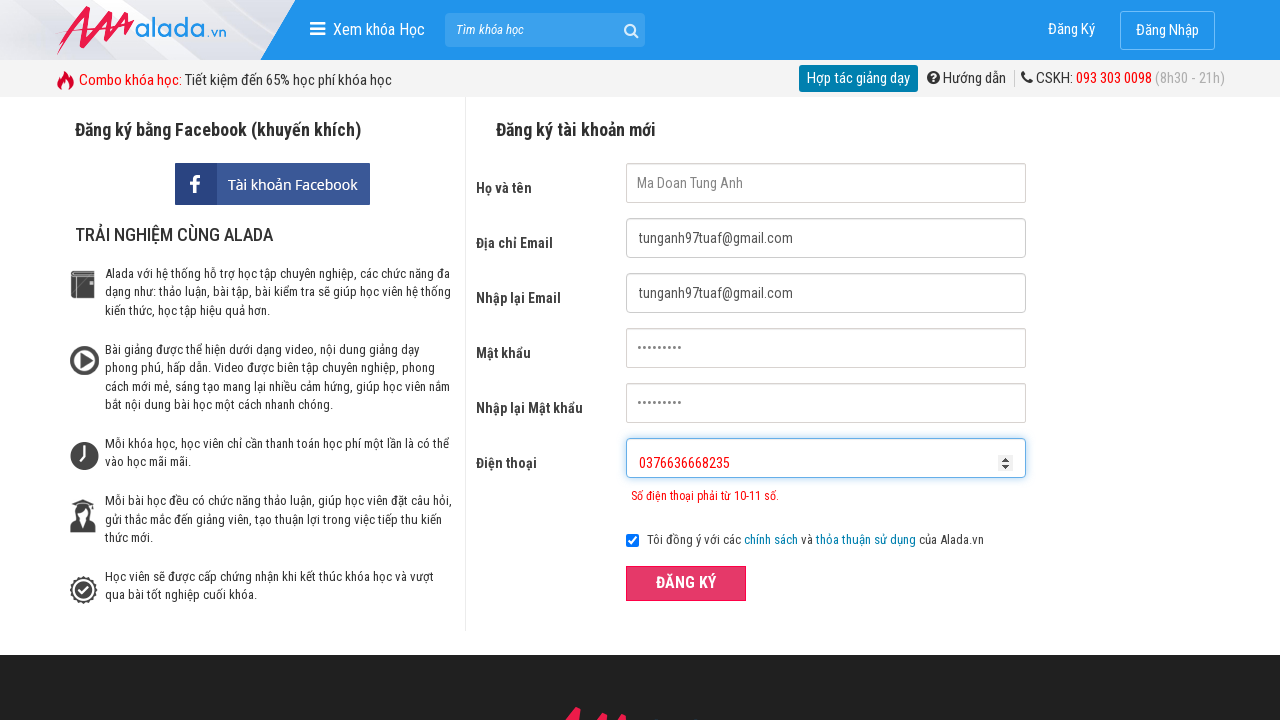

Cleared phone field on //input[@id='txtPhone']
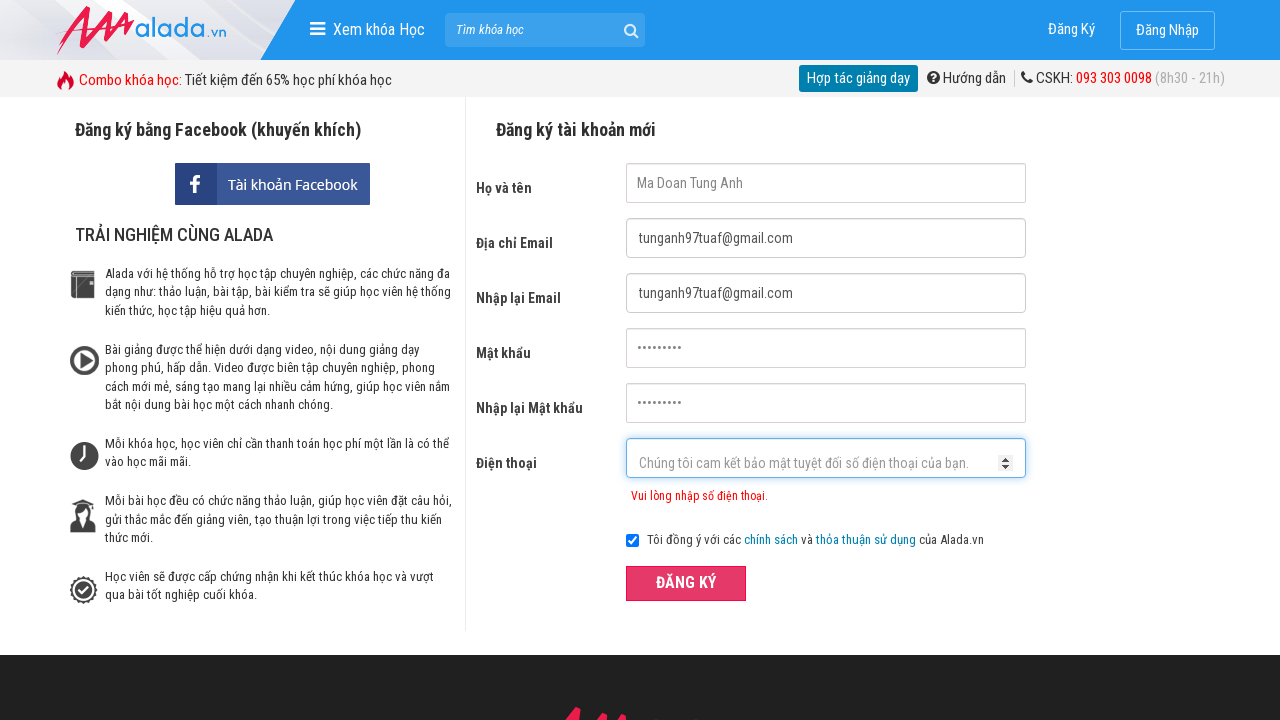

Filled phone field with '12345678910' (invalid prefix) on //input[@id='txtPhone']
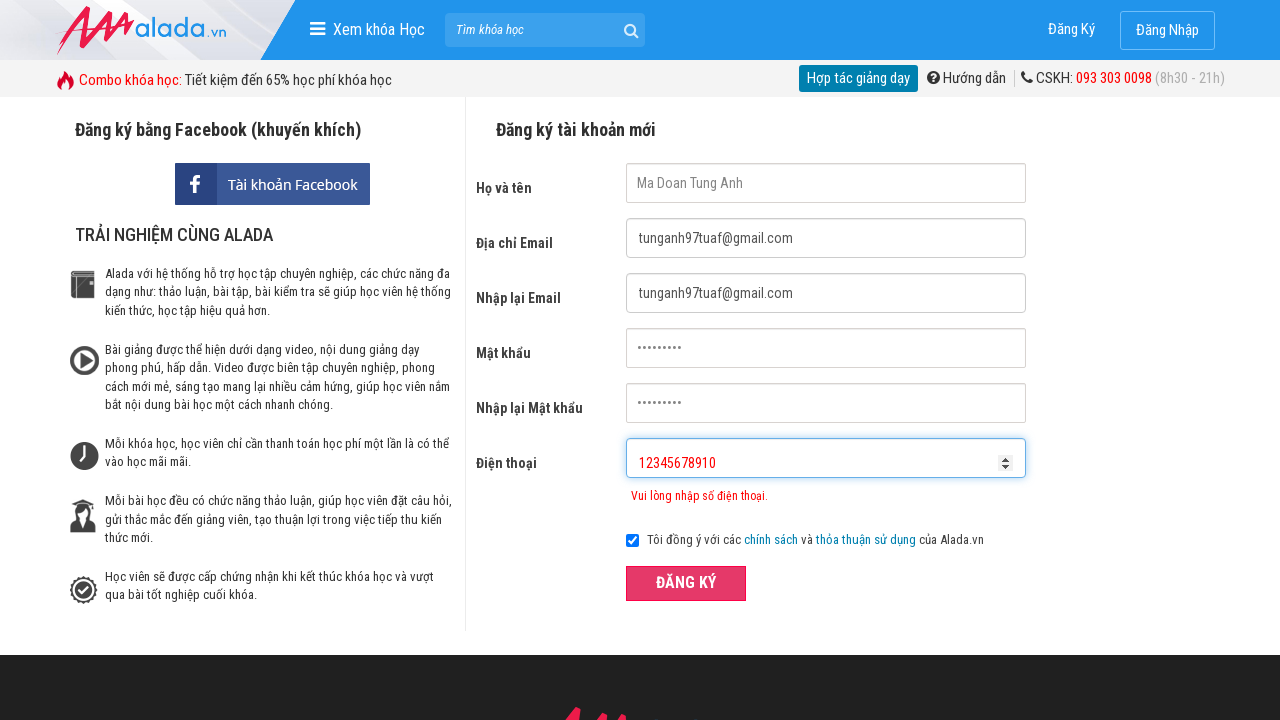

Clicked submit button to validate registration with invalid prefix phone number at (686, 583) on xpath=//div[@class='field_btn']/button
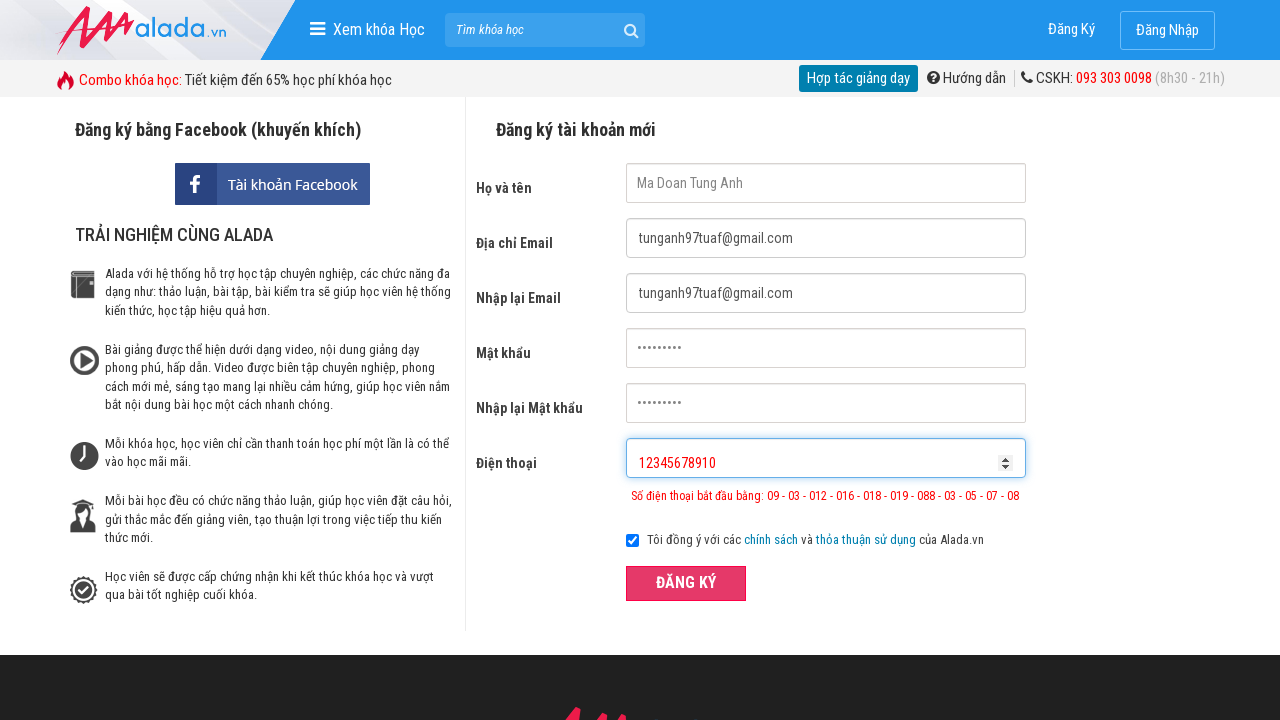

Error message appeared for phone number with invalid prefix
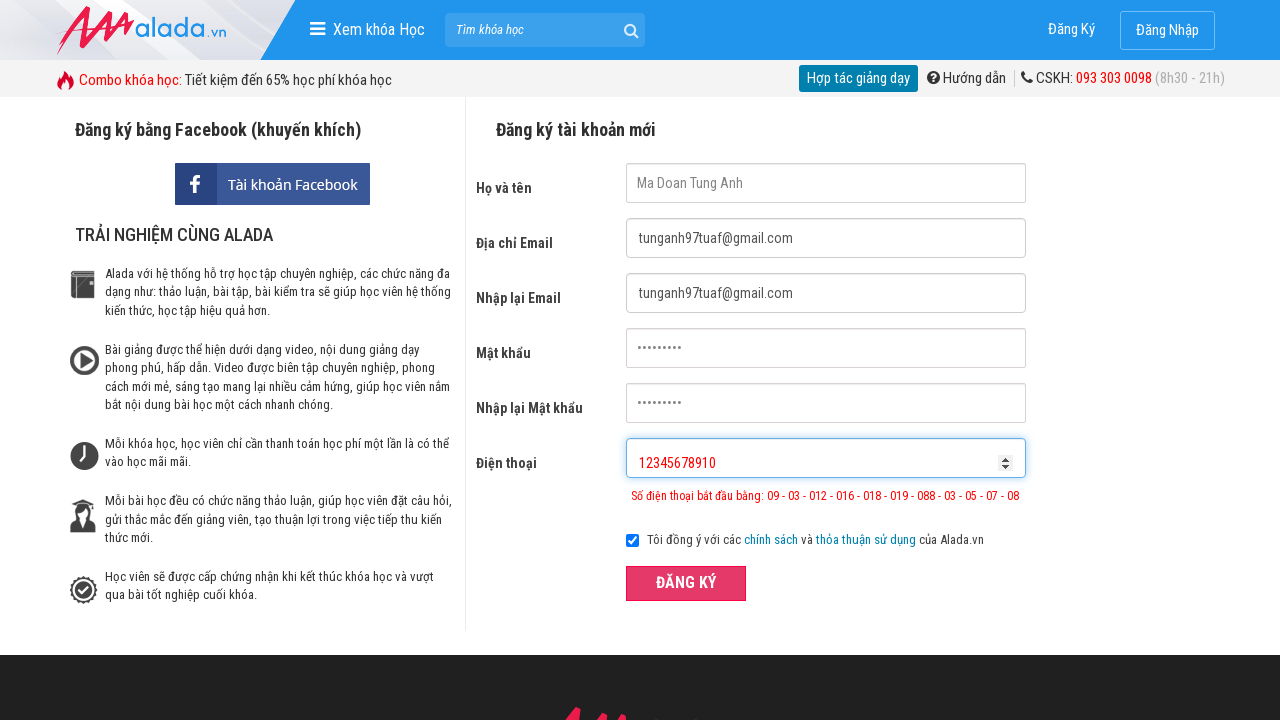

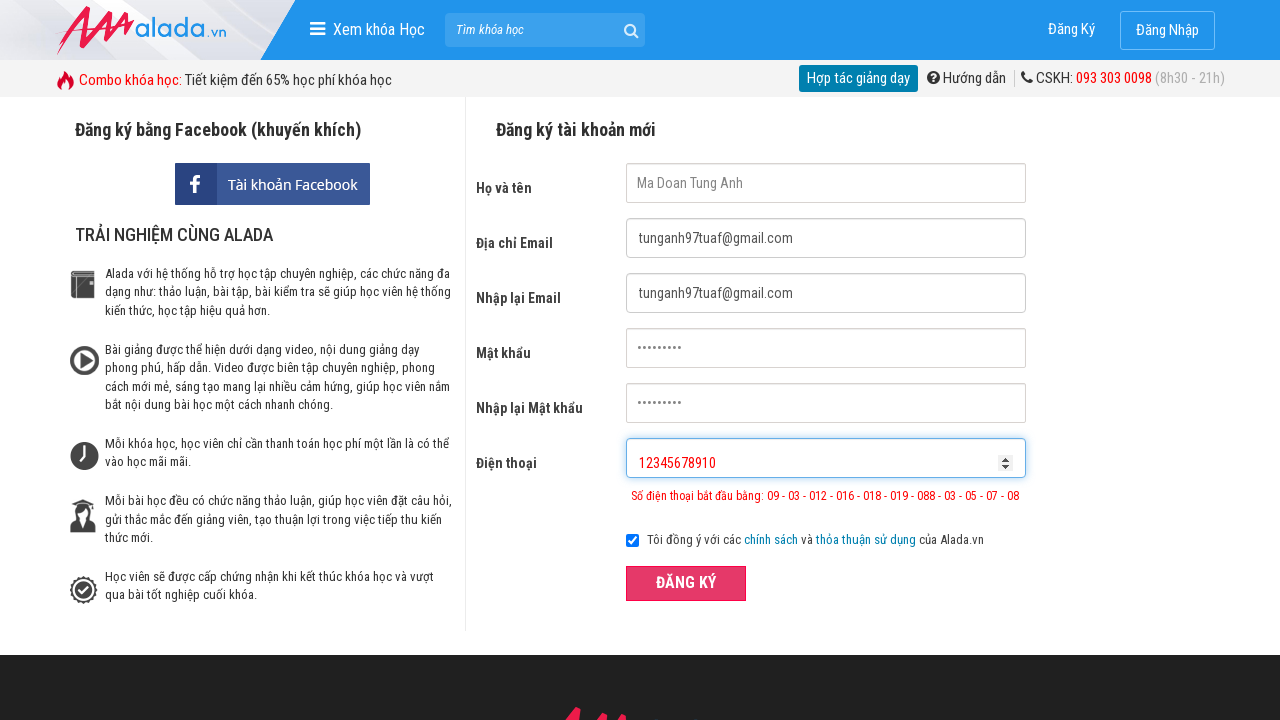